Tests browser window switching functionality by opening a new window via a link, verifying content in the new window, and switching back to the main window

Starting URL: https://the-internet.herokuapp.com/windows

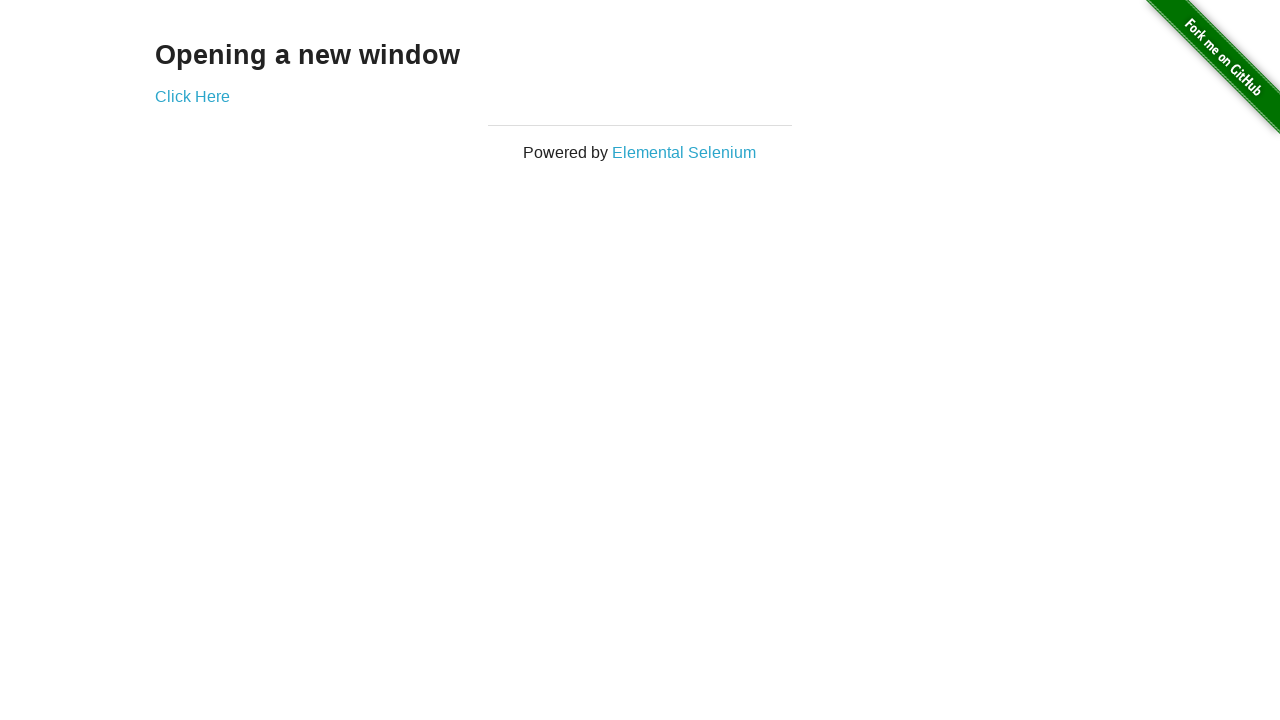

Clicked 'Click Here' link to open new window at (192, 96) on text=Click Here
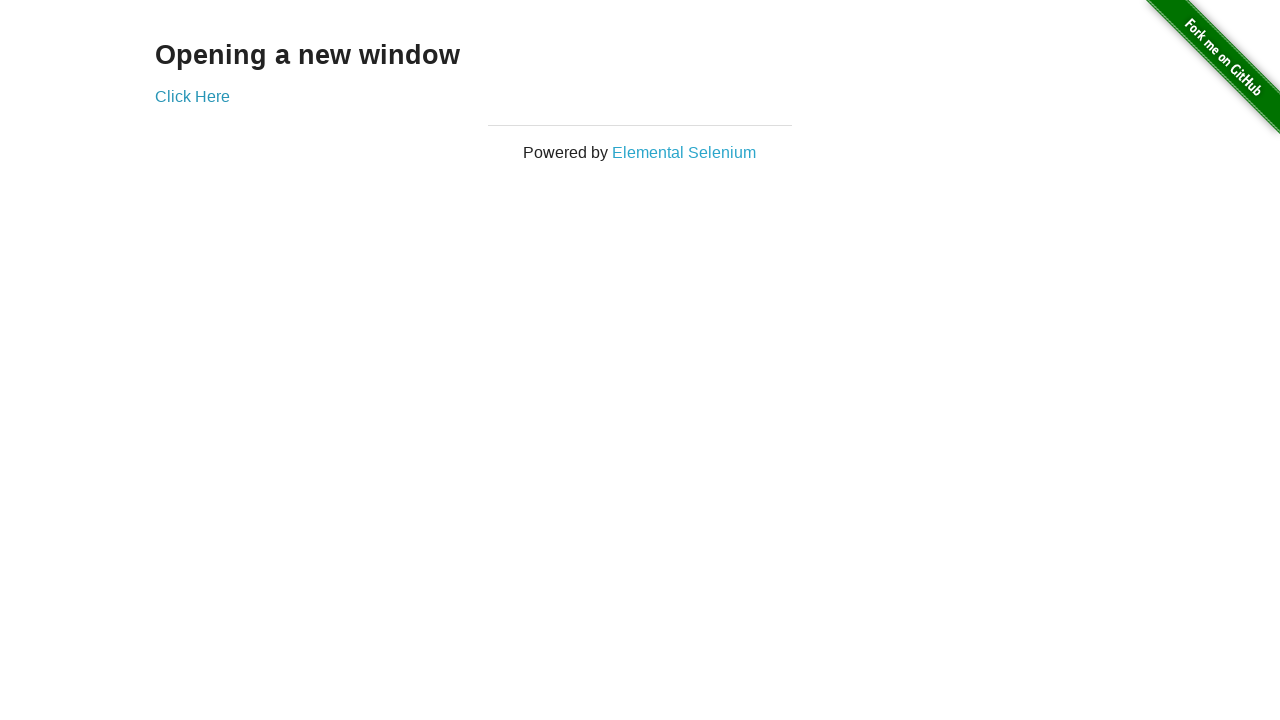

New window opened and captured
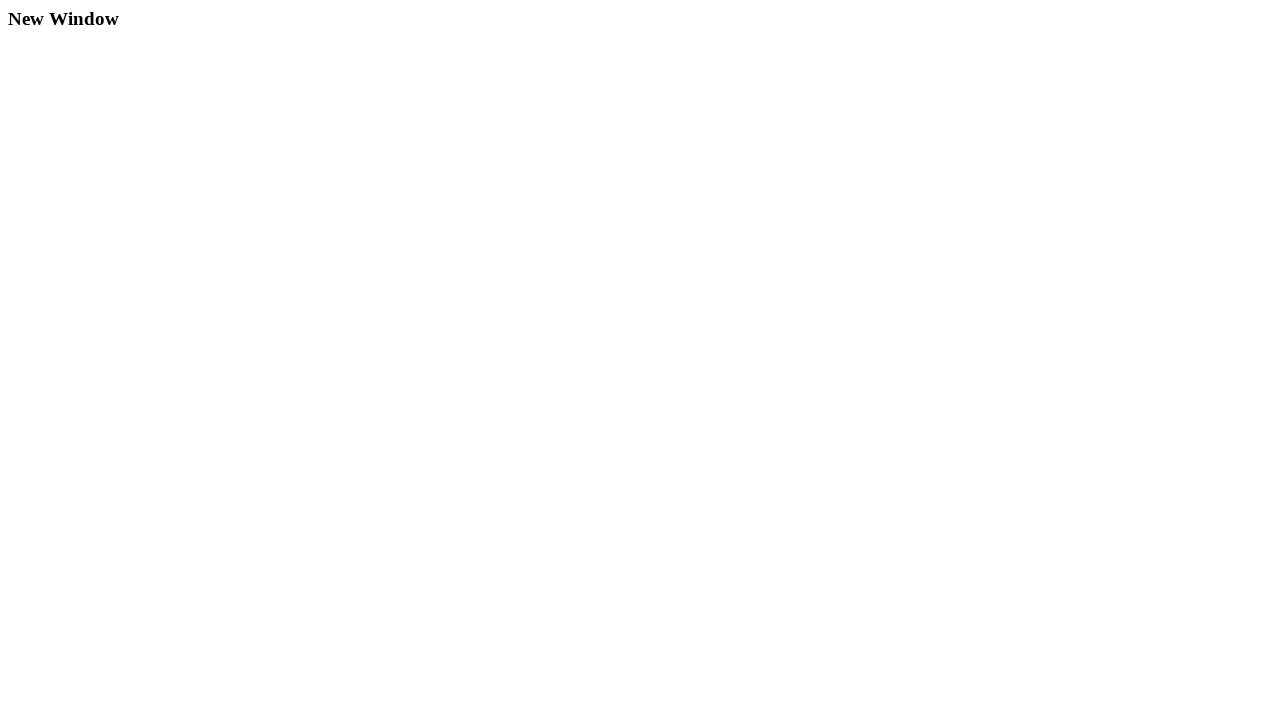

New page finished loading
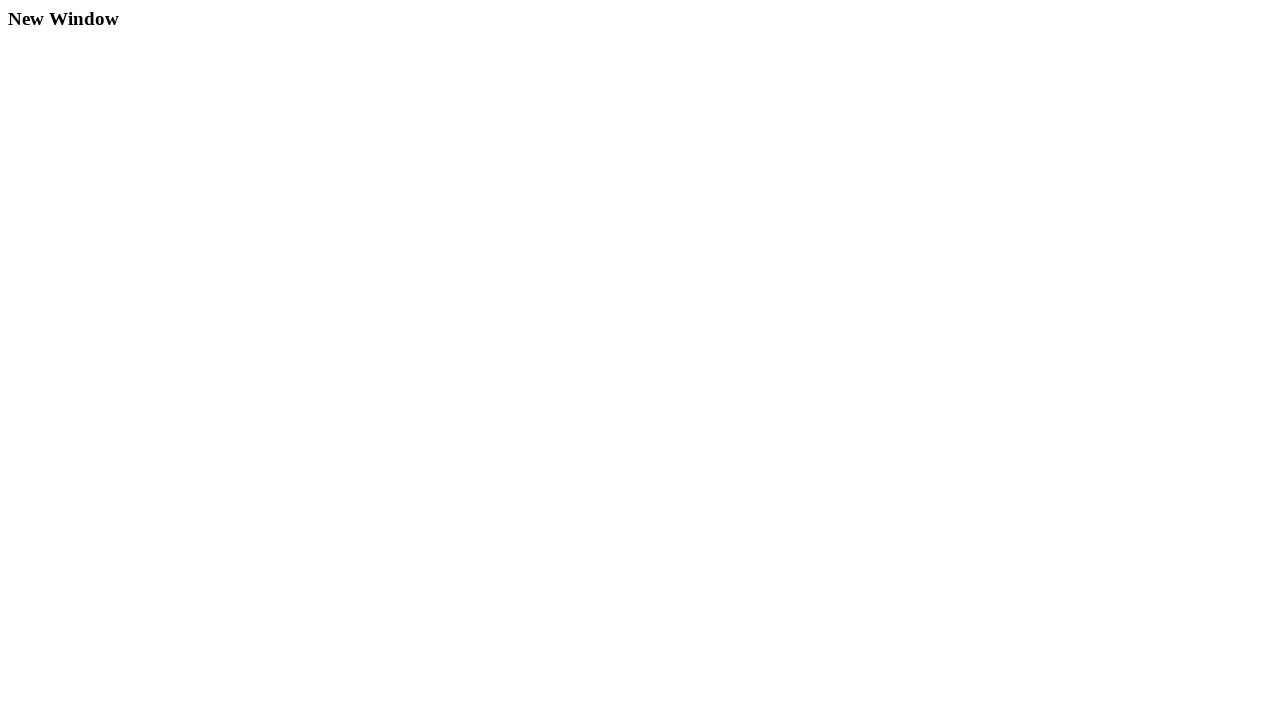

Verified 'New Window' text is present in new page
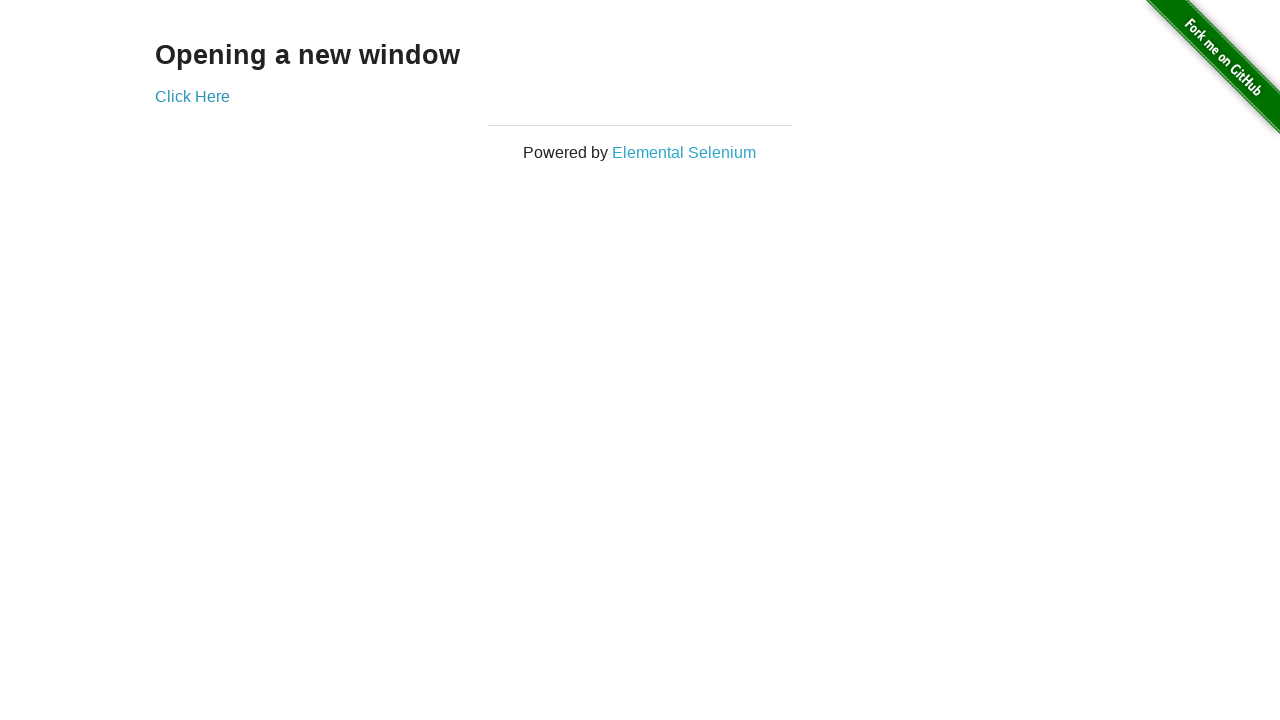

Switched focus back to main window
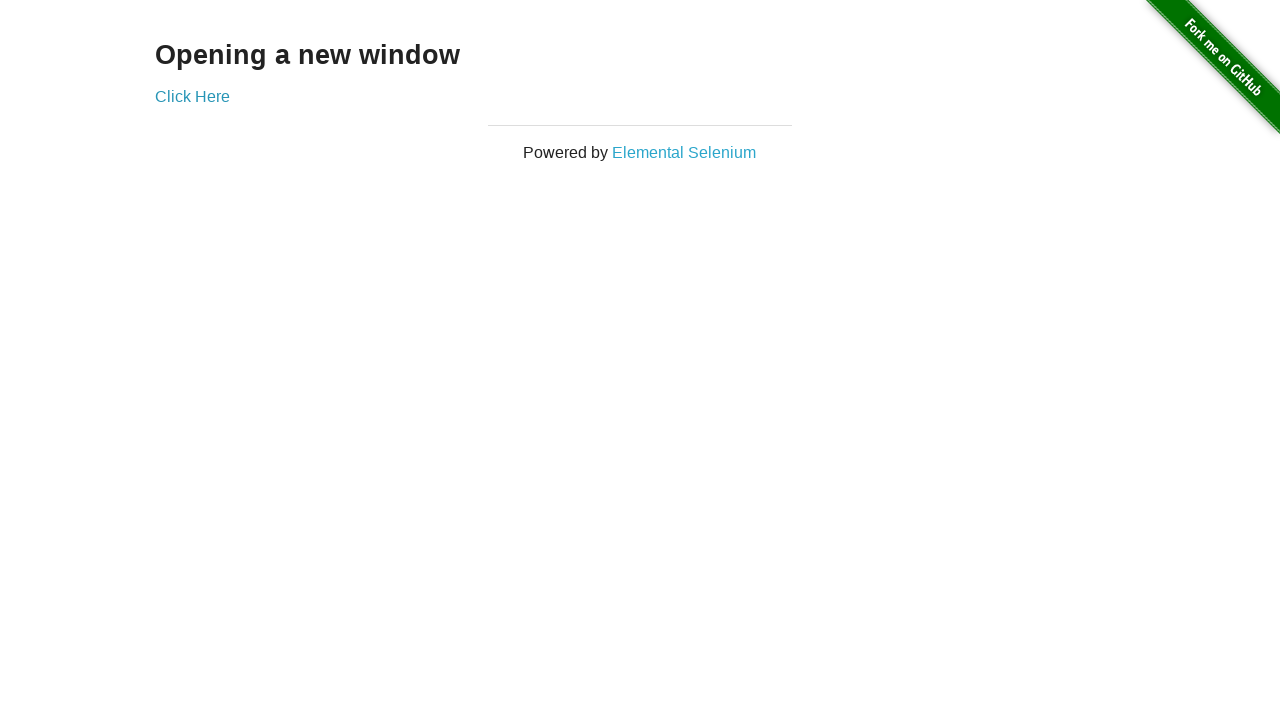

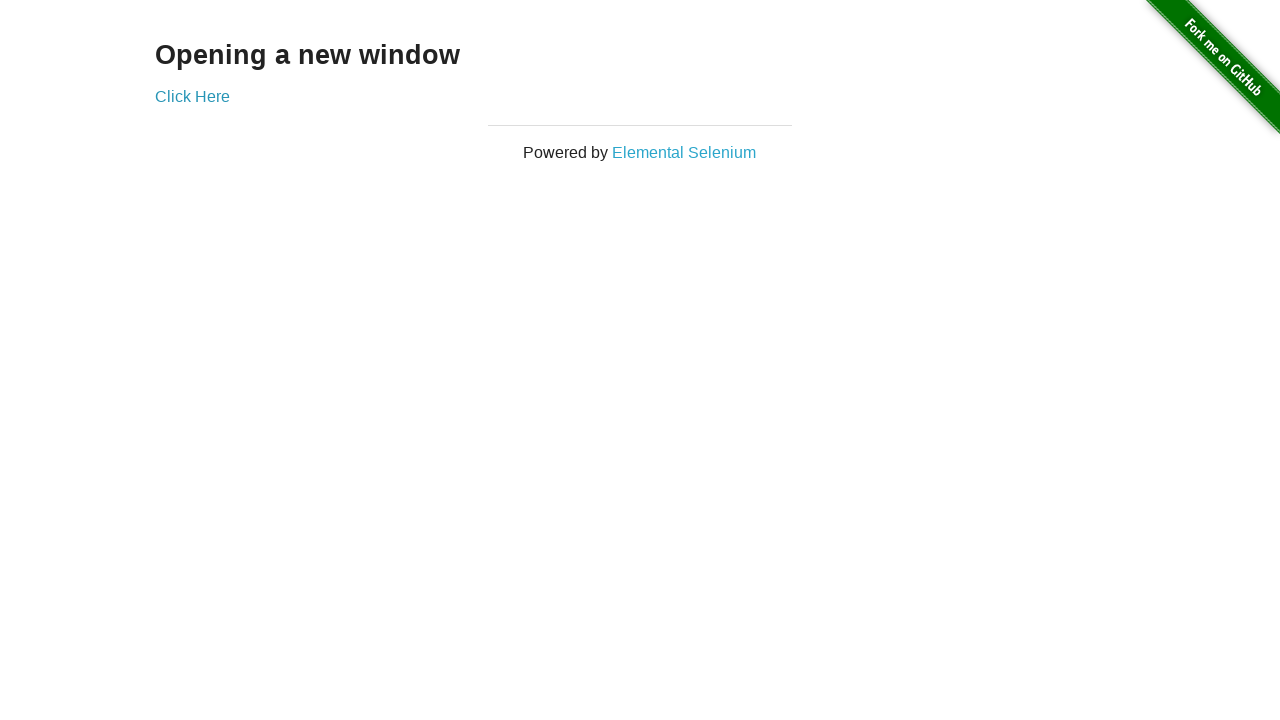